Opens the GitHub homepage and verifies the page loads by checking the page title

Starting URL: https://www.github.com

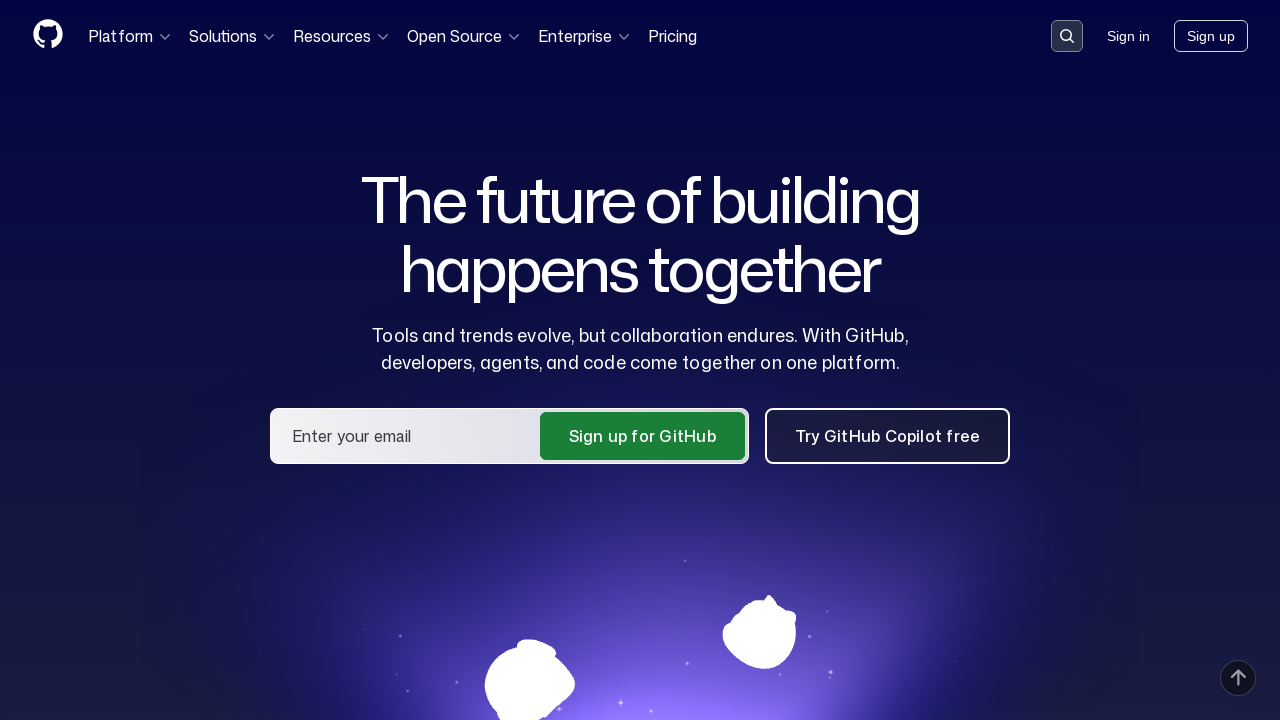

Navigated to GitHub homepage
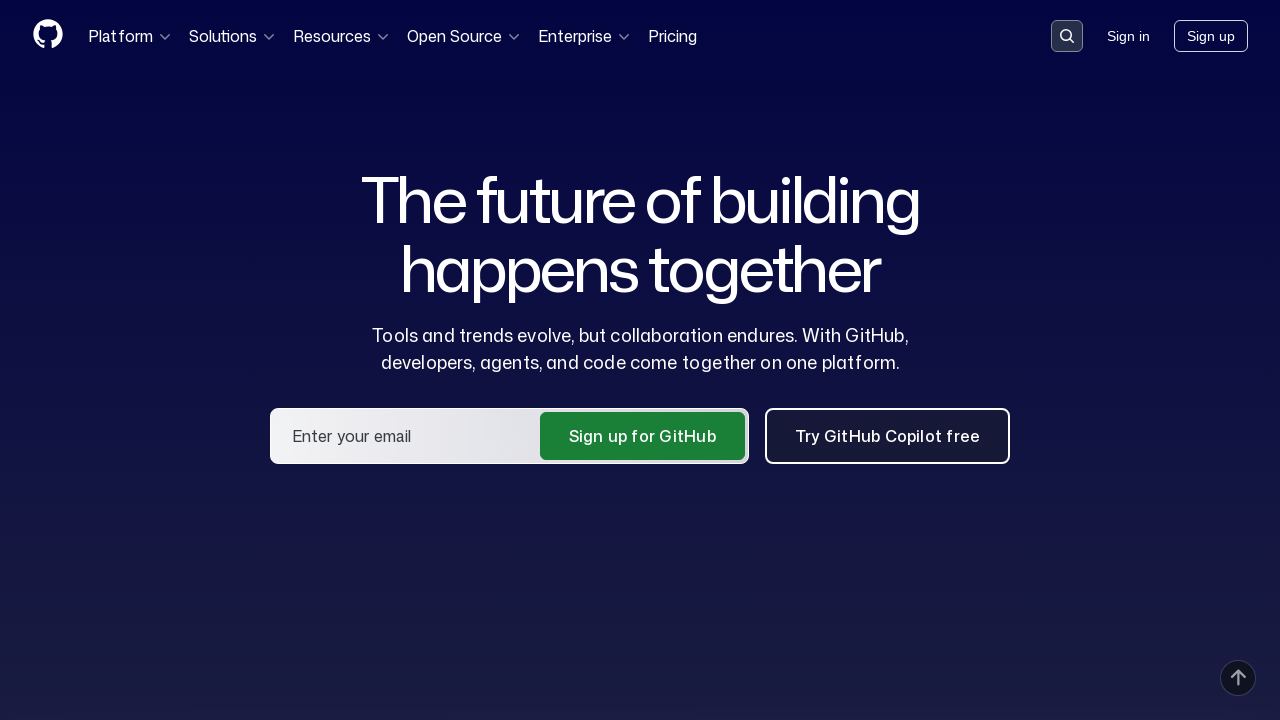

Page reached domcontentloaded state
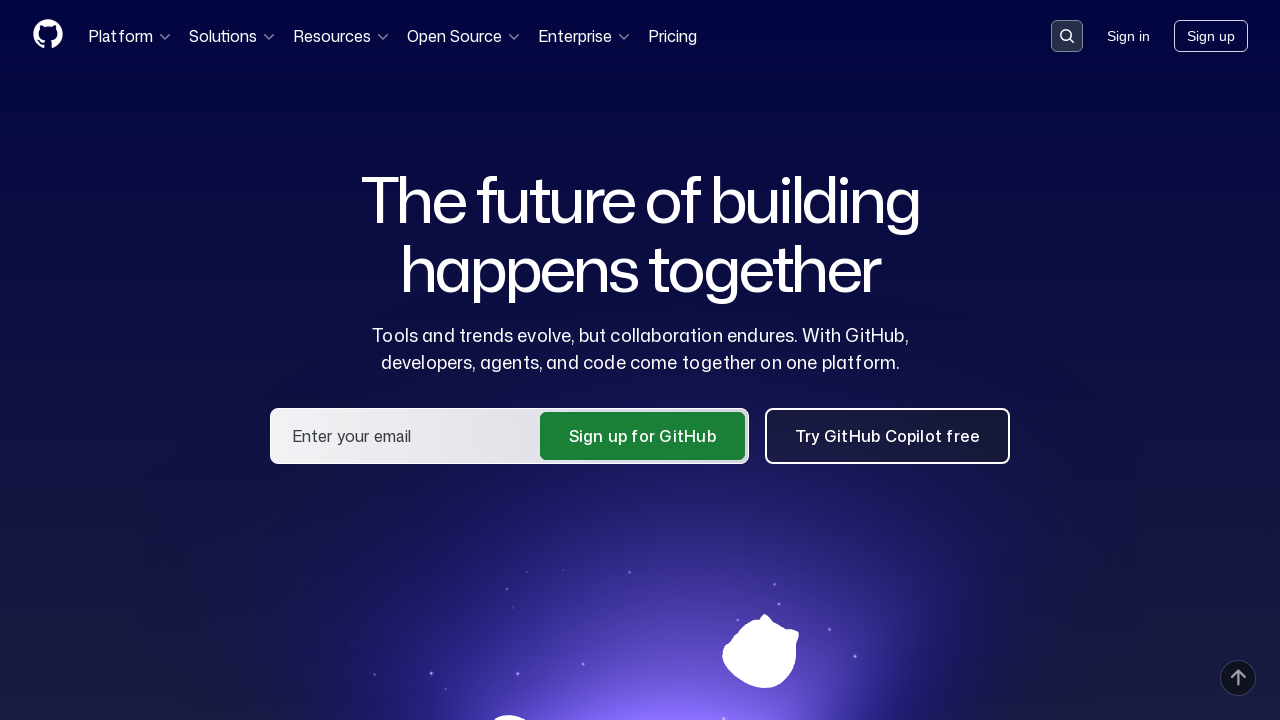

Retrieved page title: 'GitHub · Change is constant. GitHub keeps you ahead. · GitHub'
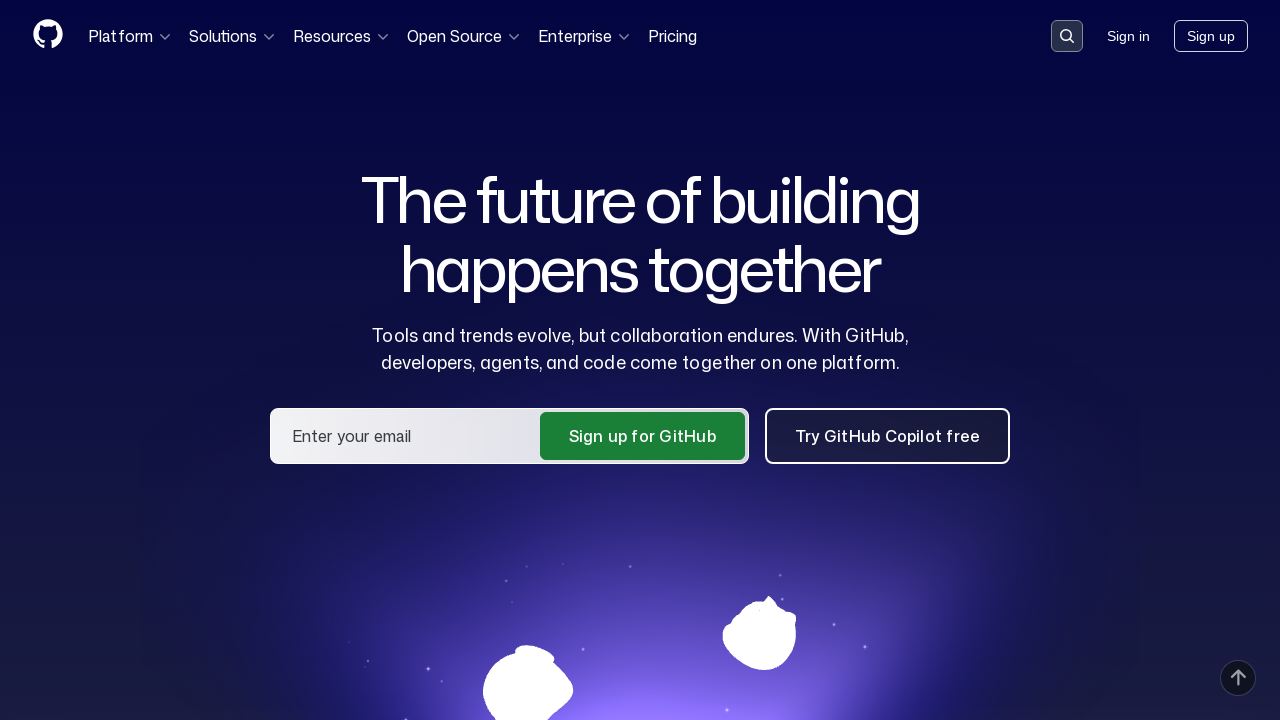

Verified page title is not empty
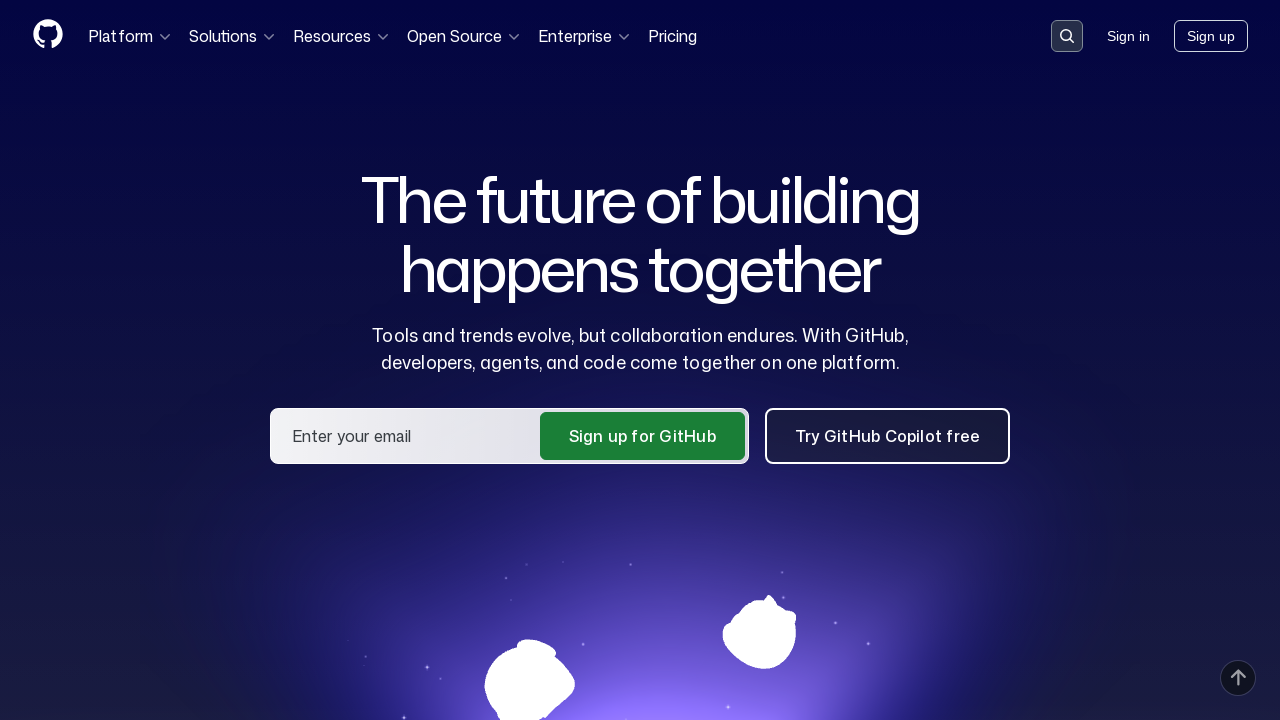

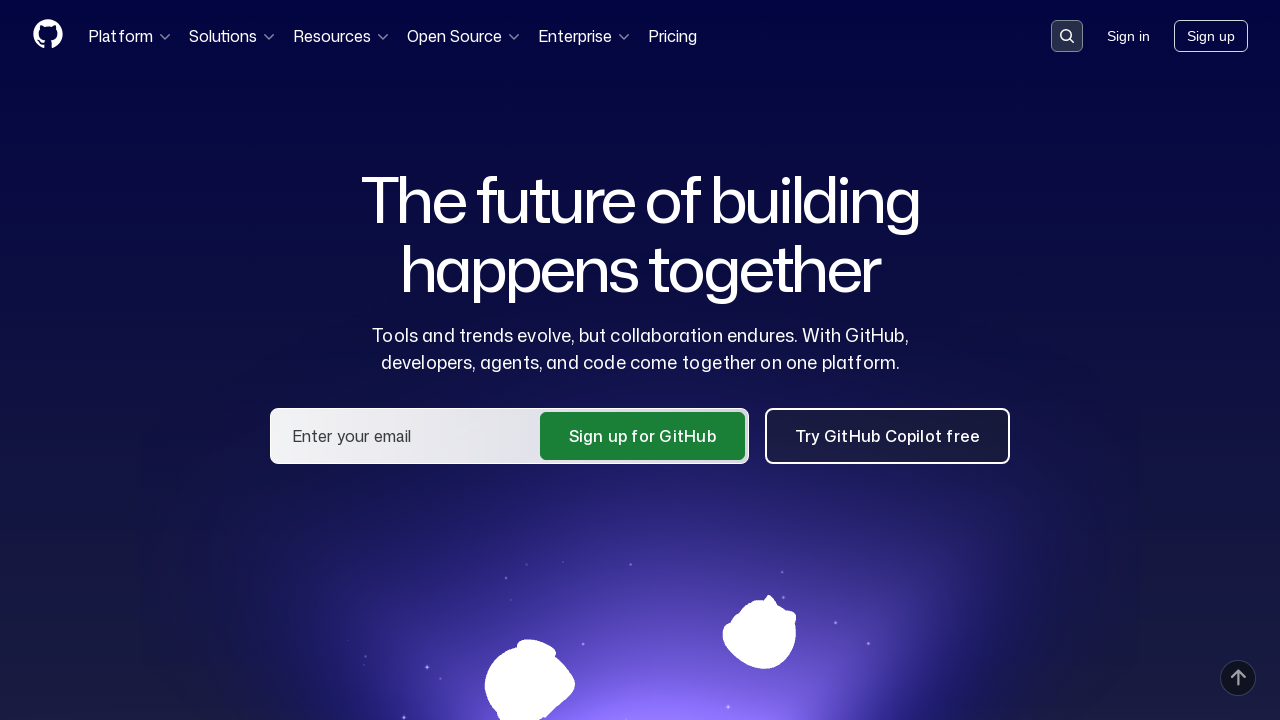